Tests clicking on the W3Schools Academy link using role-based locator

Starting URL: https://www.w3schools.com

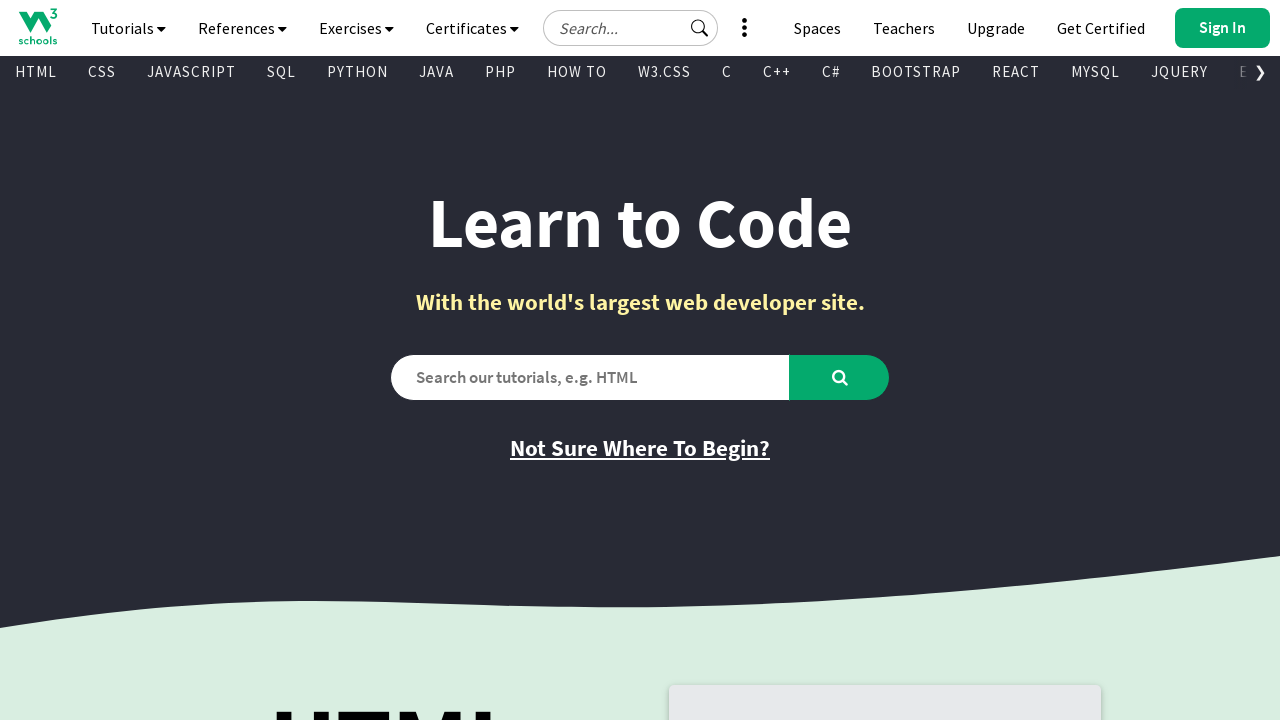

Clicked on the W3Schools Academy link using role-based locator at (904, 28) on internal:role=link[name="W3Schools Academy"i]
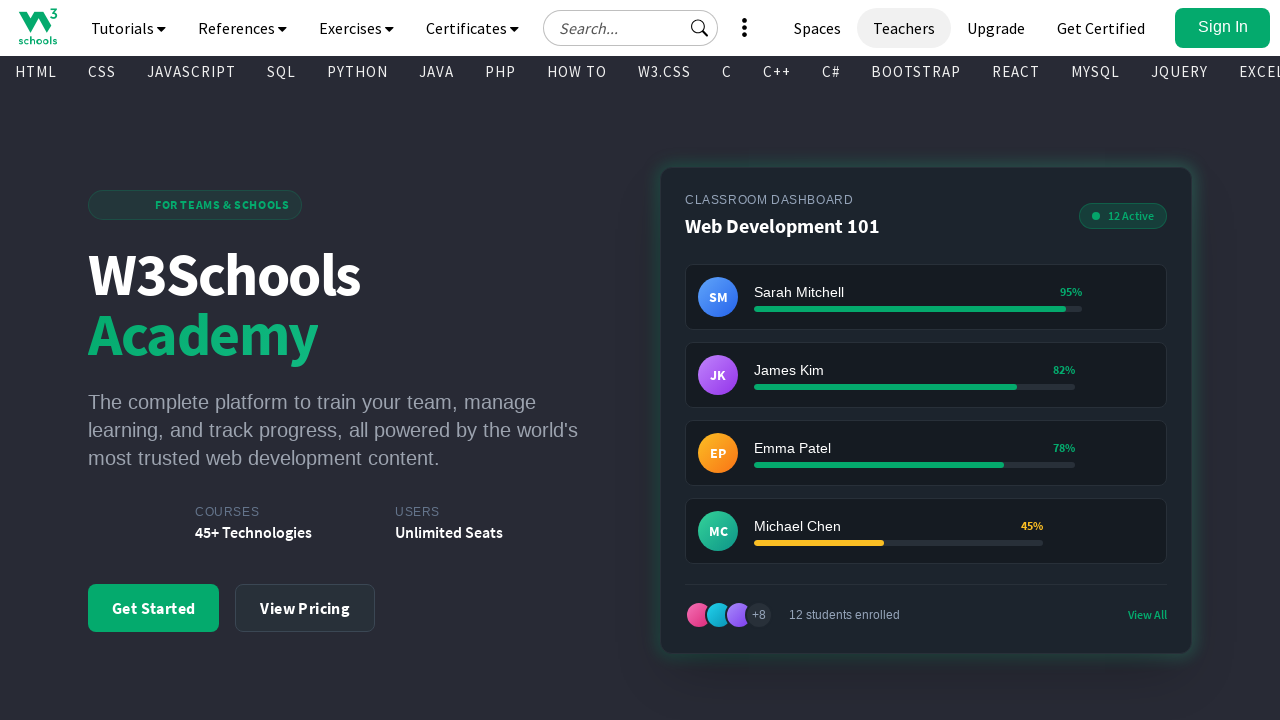

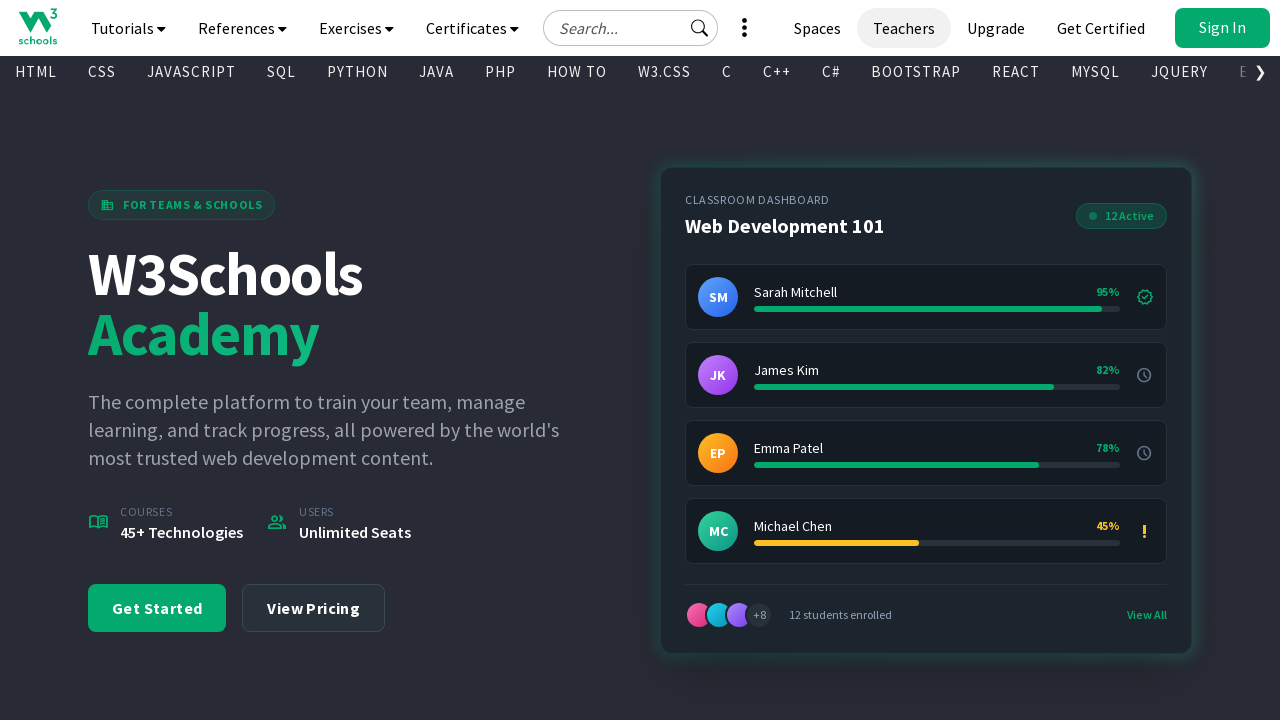